Tests adding a task "Jira" to the todo list and verifies it was added successfully

Starting URL: https://lambdatest.github.io/sample-todo-app/

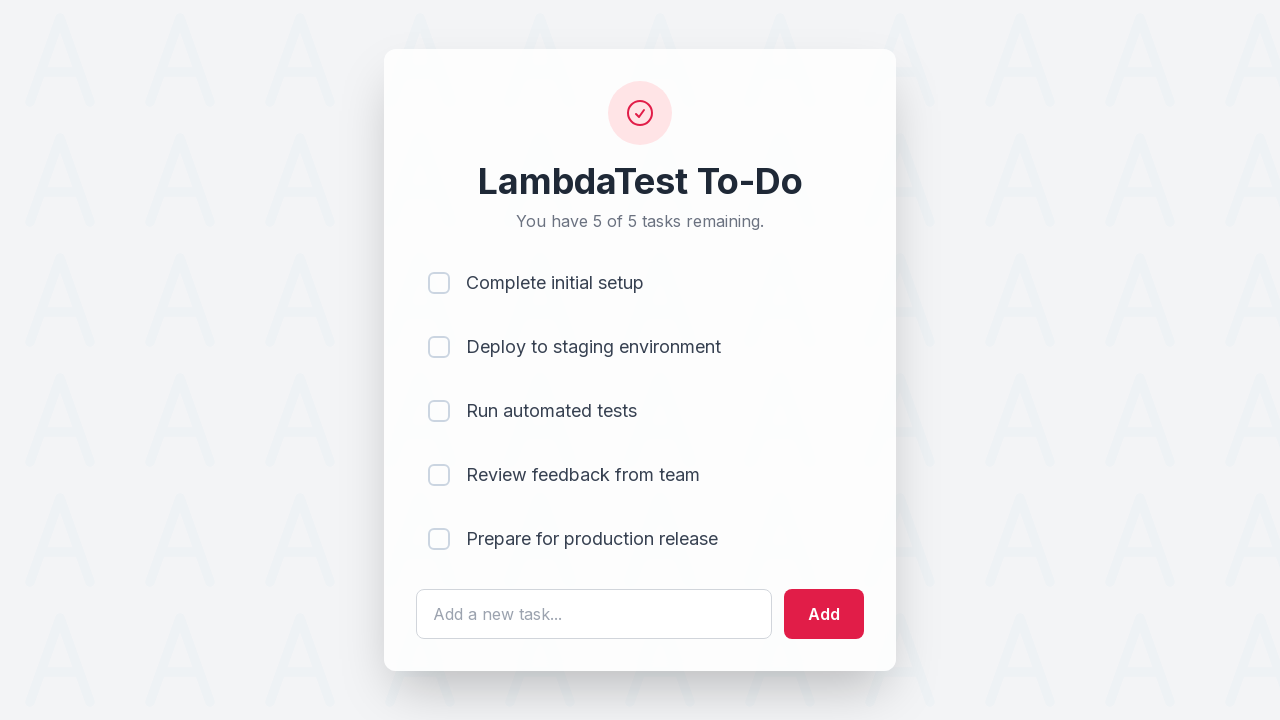

Filled todo input field with 'Jira' on #sampletodotext
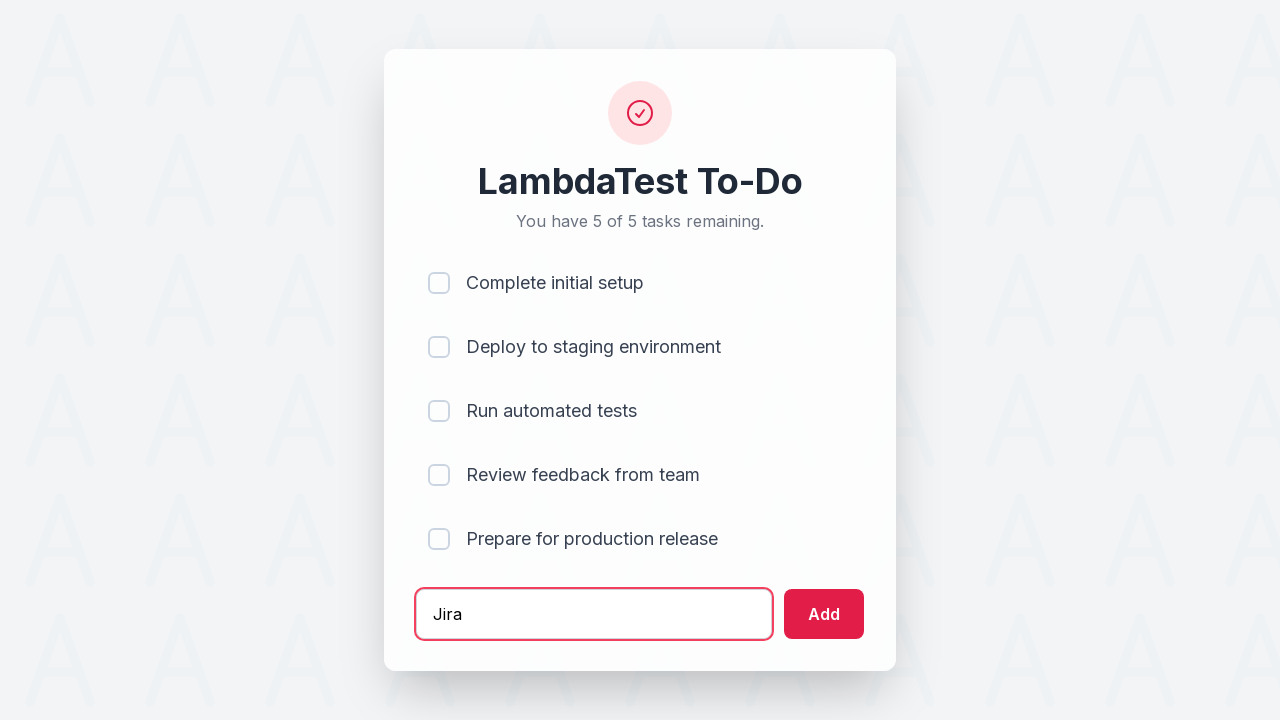

Pressed Enter to add the task on #sampletodotext
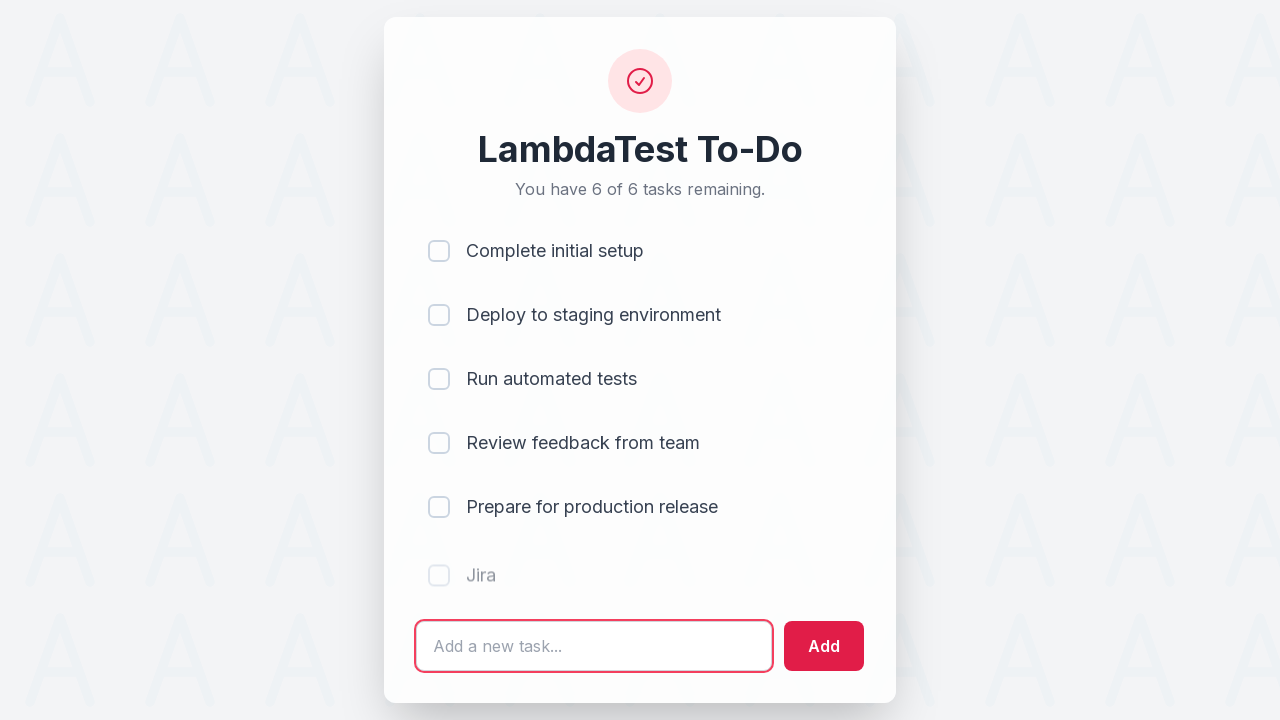

Verified task 'Jira' was added successfully to the list
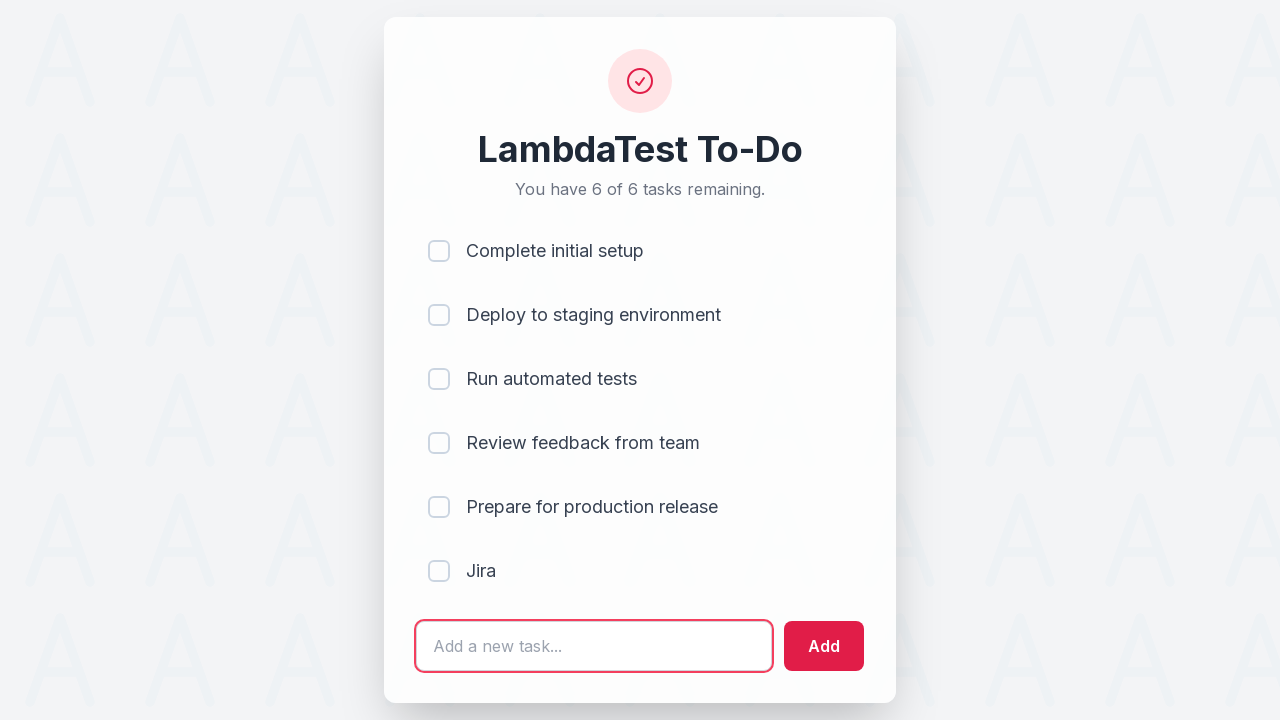

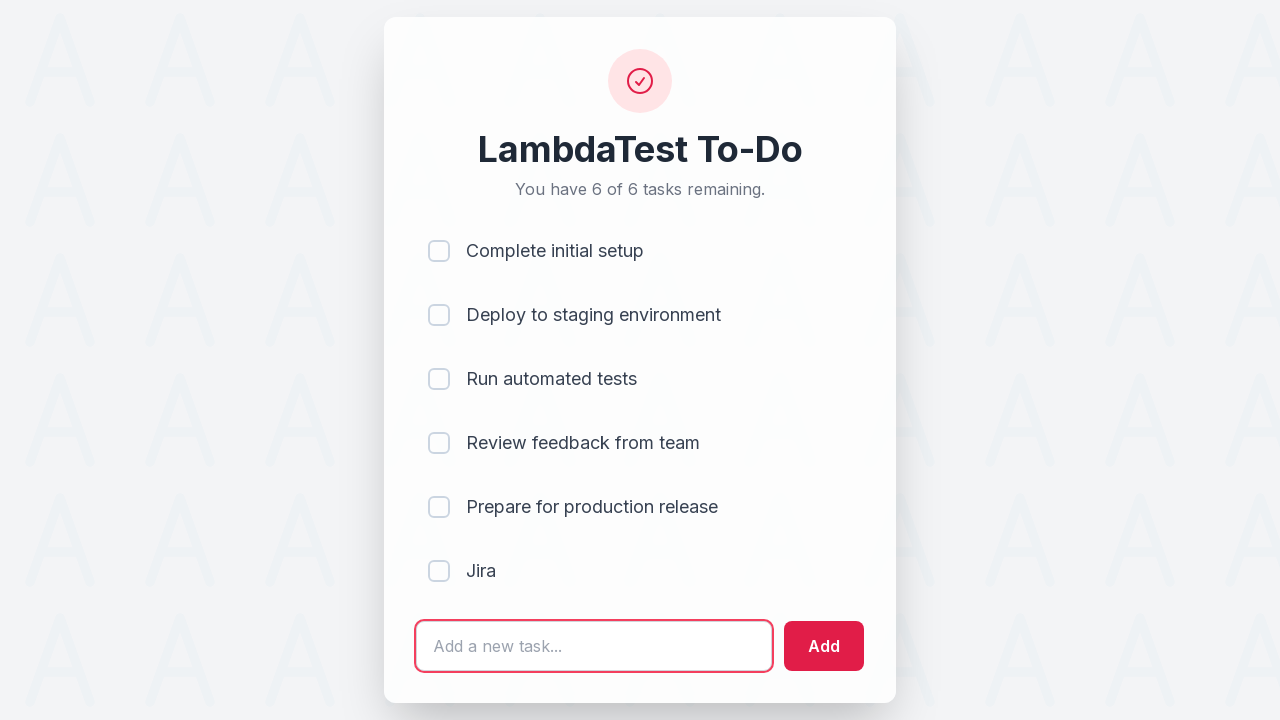